Navigates to a retail website, finds all dropdown toggle elements, and clicks on the "My Account" link

Starting URL: http://tek-school.com/retail

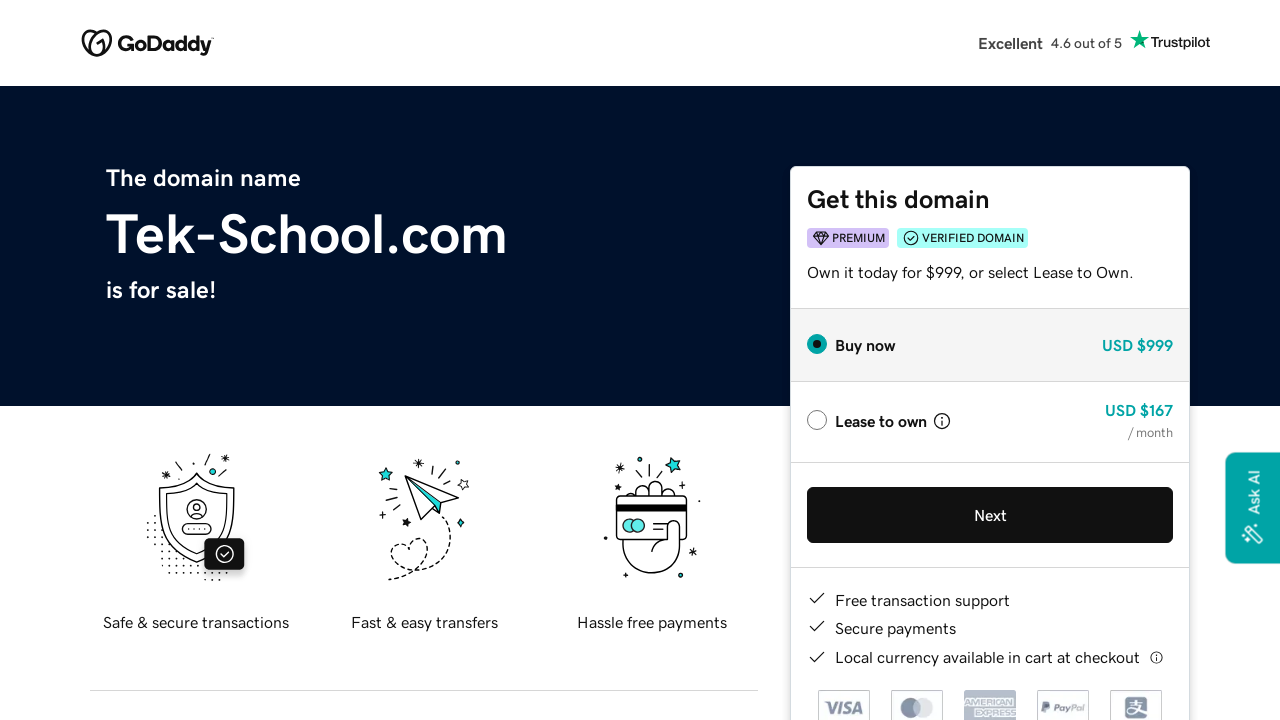

Navigated to retail website at http://tek-school.com/retail
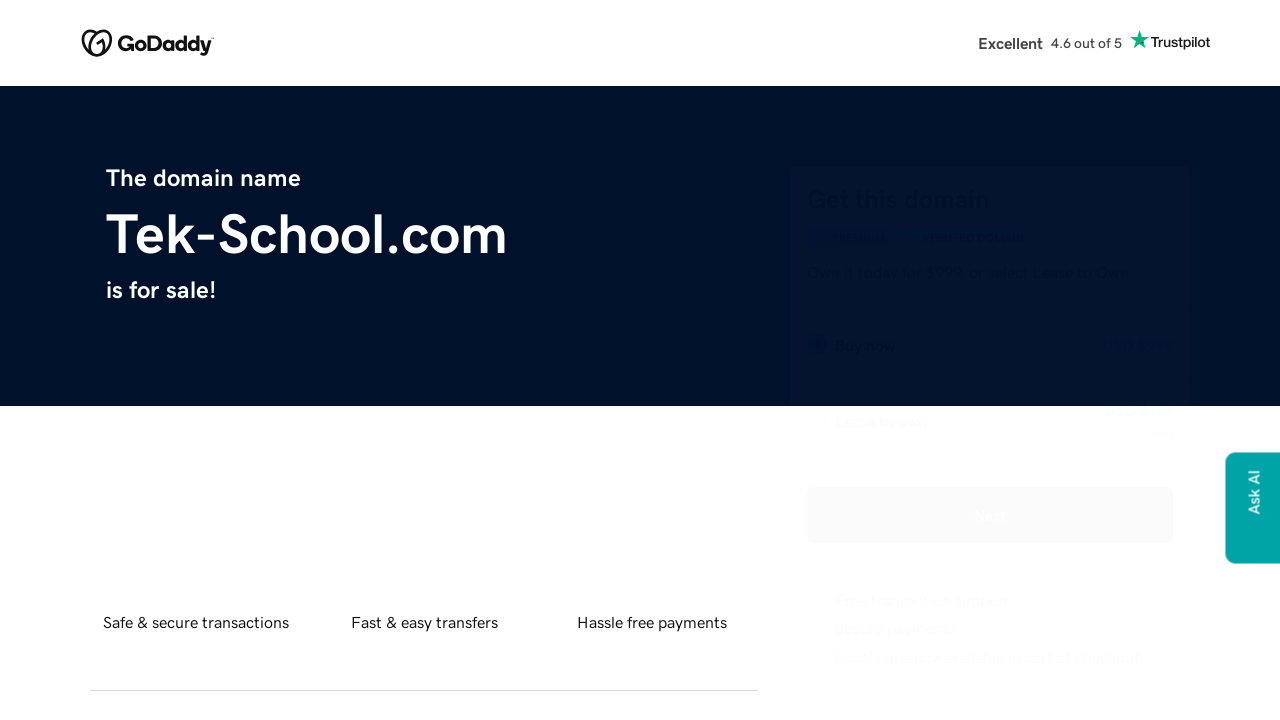

Found all dropdown toggle elements
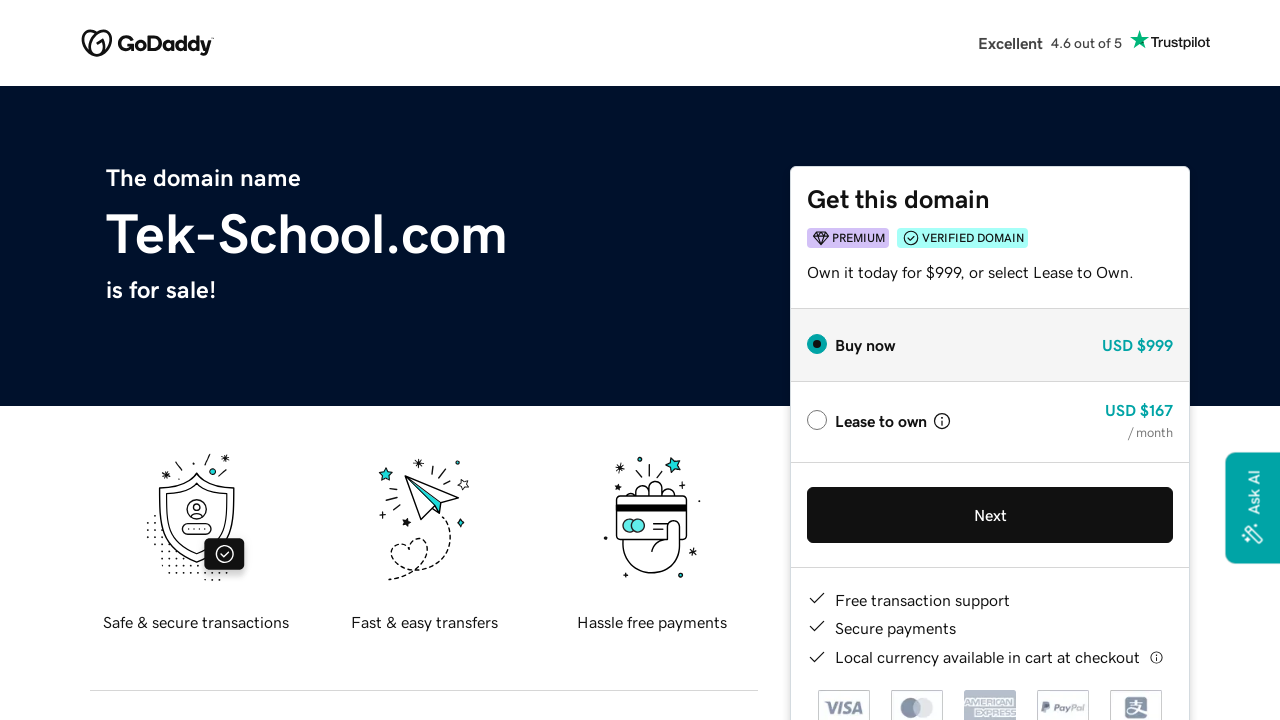

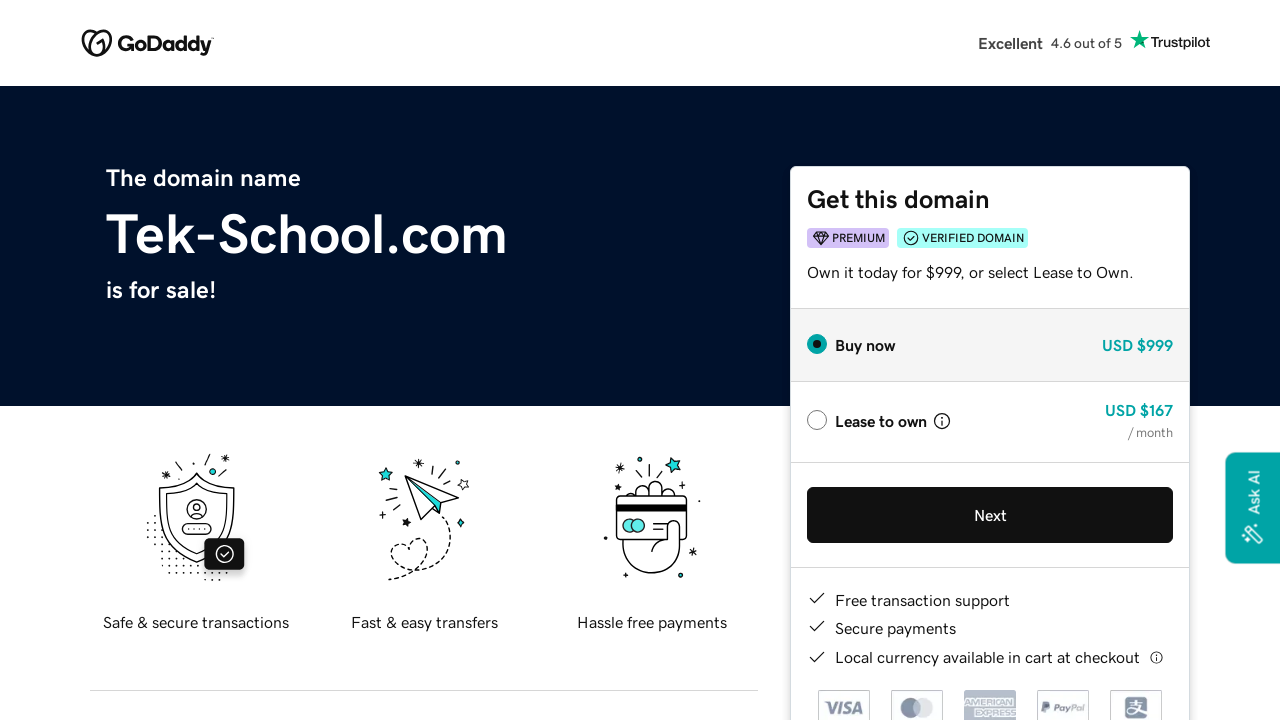